Navigates to the NTT website homepage and verifies the current URL matches the expected URL.

Starting URL: https://www.ntt.com/en/index.html

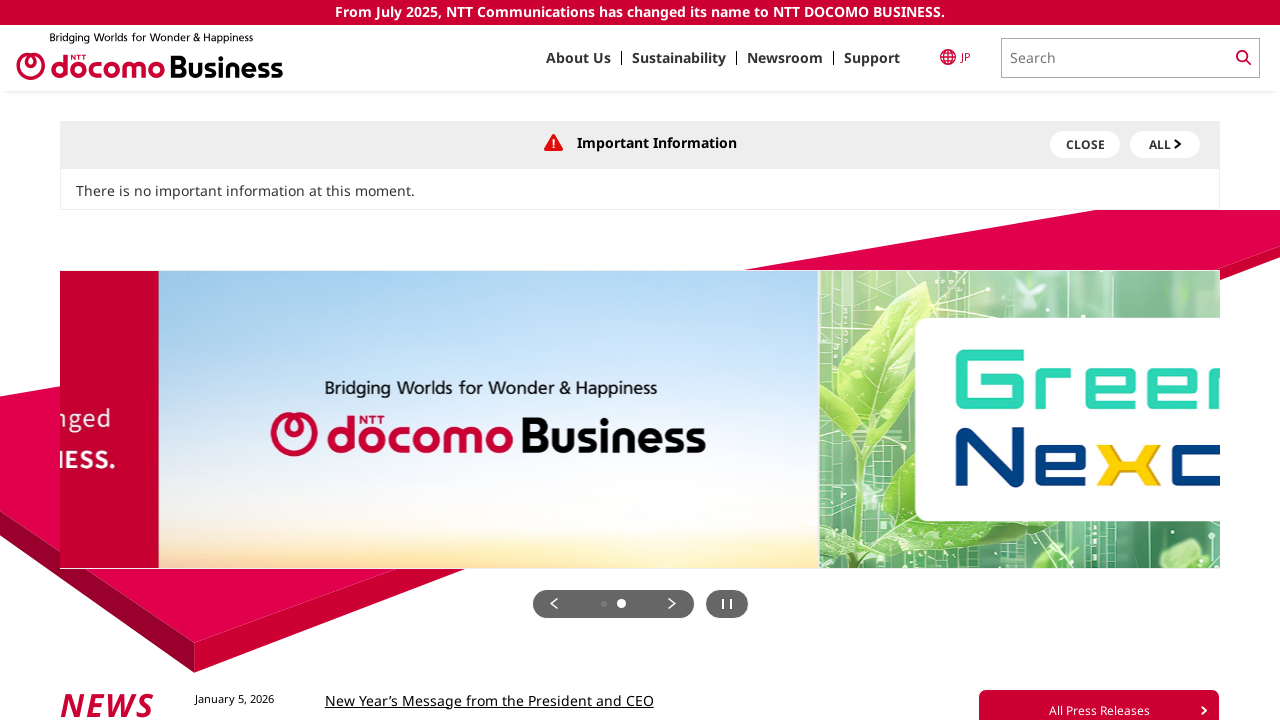

Waited for page to fully load (domcontentloaded)
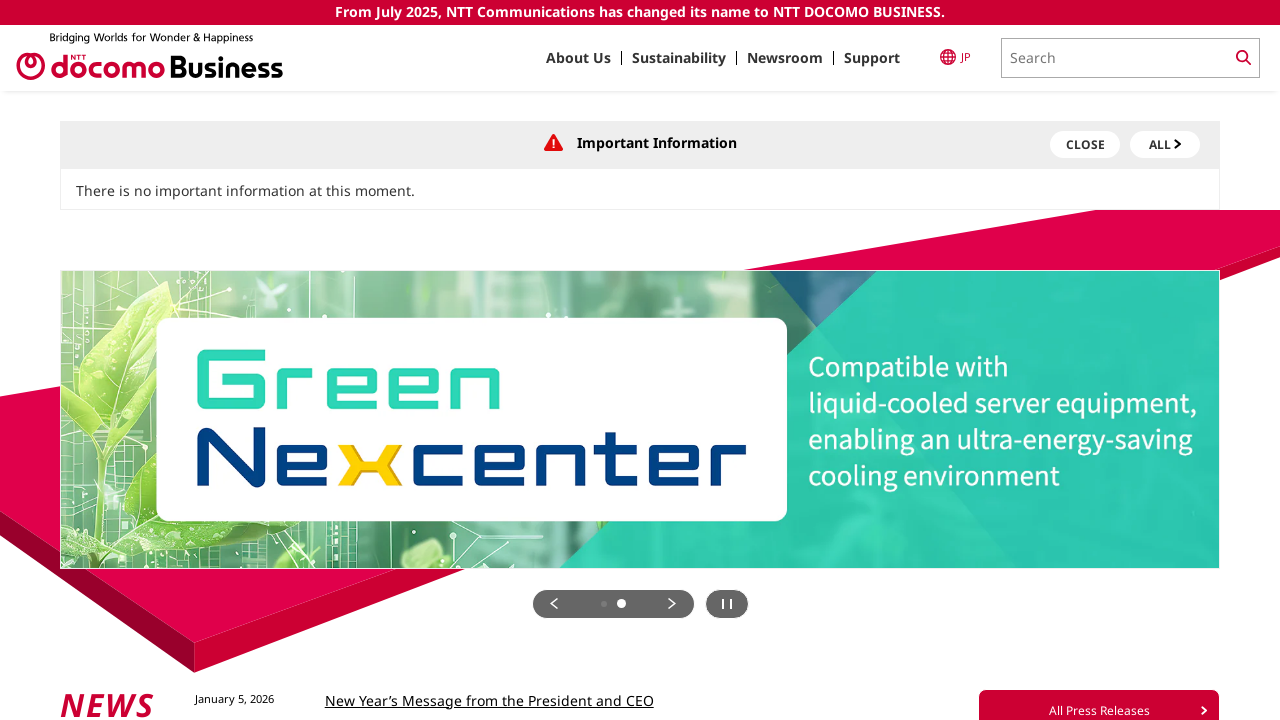

Captured current URL
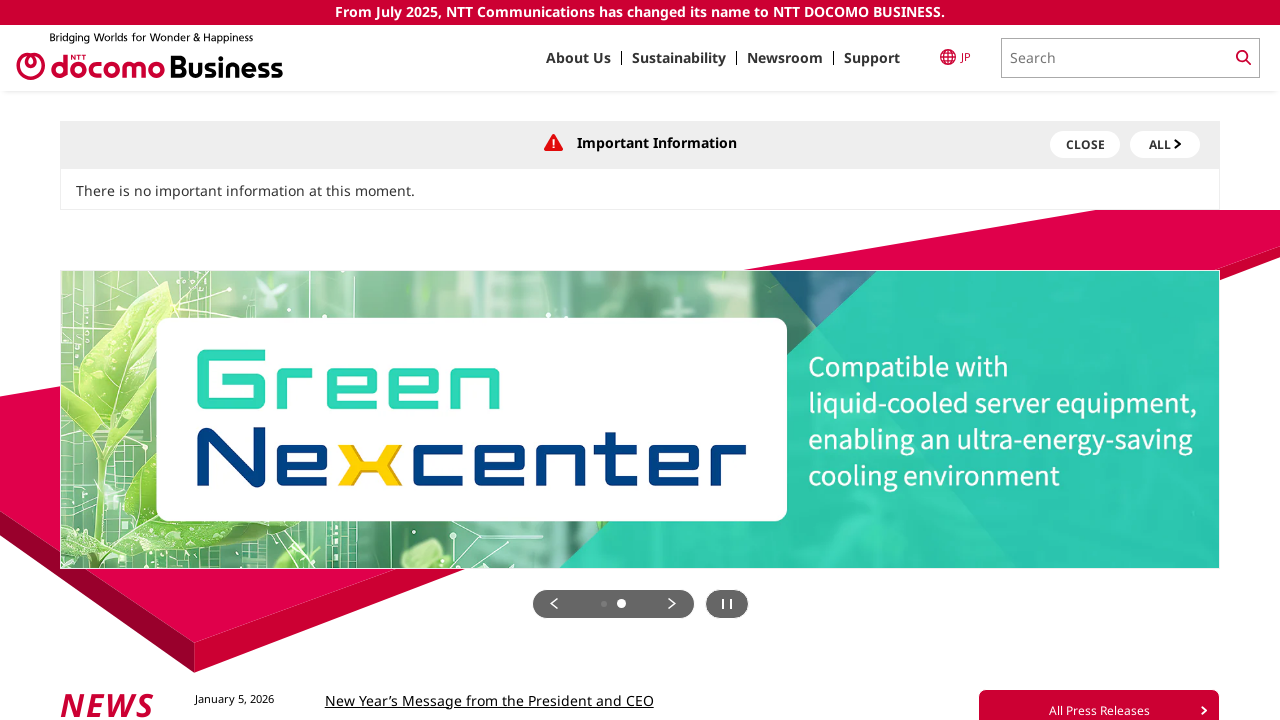

Verified current URL matches expected URL (https://www.ntt.com/en/index.html)
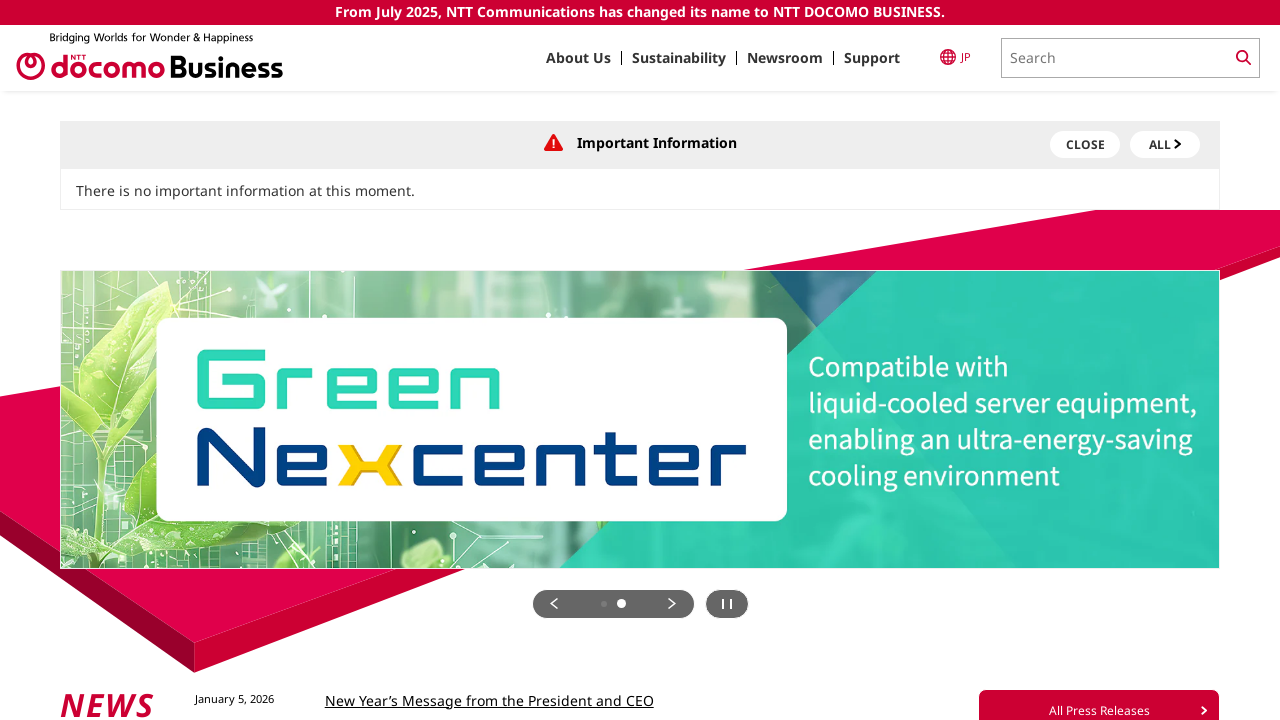

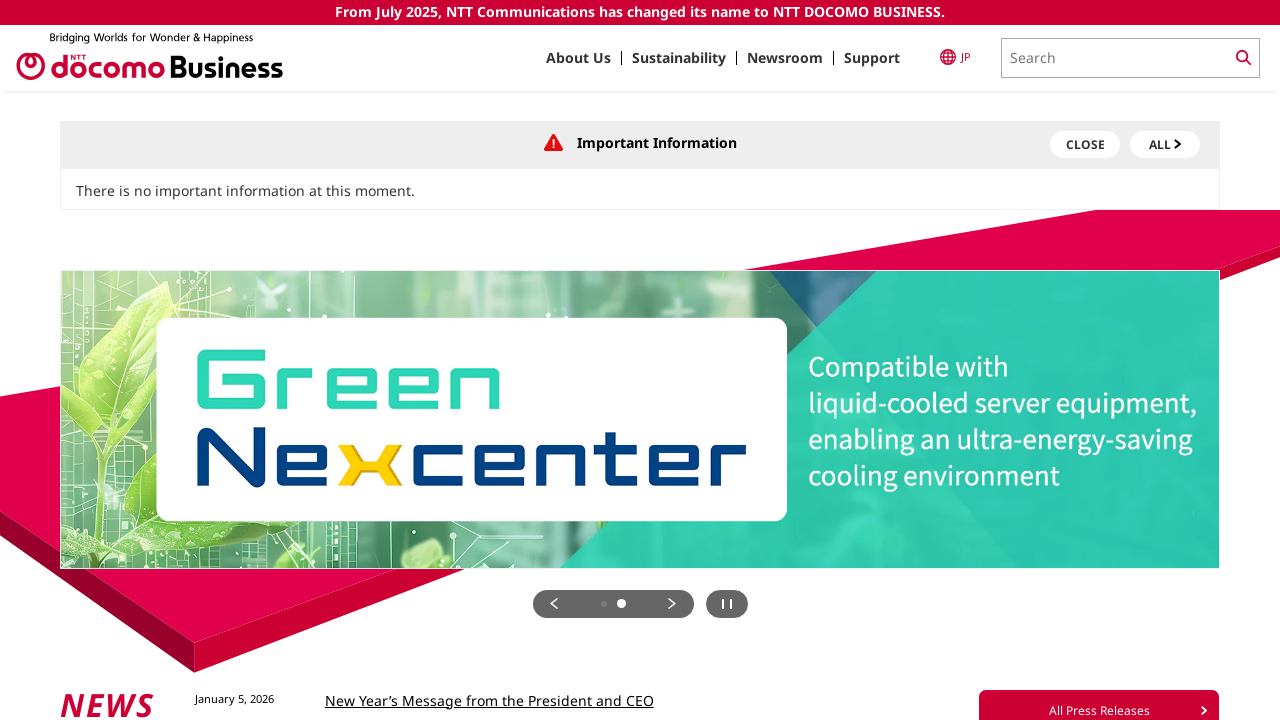